Tests clicking on Oracle JDK download links by first clicking on a JDK archive link and then using JavaScript executor to click on a download confirmation link.

Starting URL: https://www.oracle.com/in/java/technologies/javase/javase8-archive-downloads.html

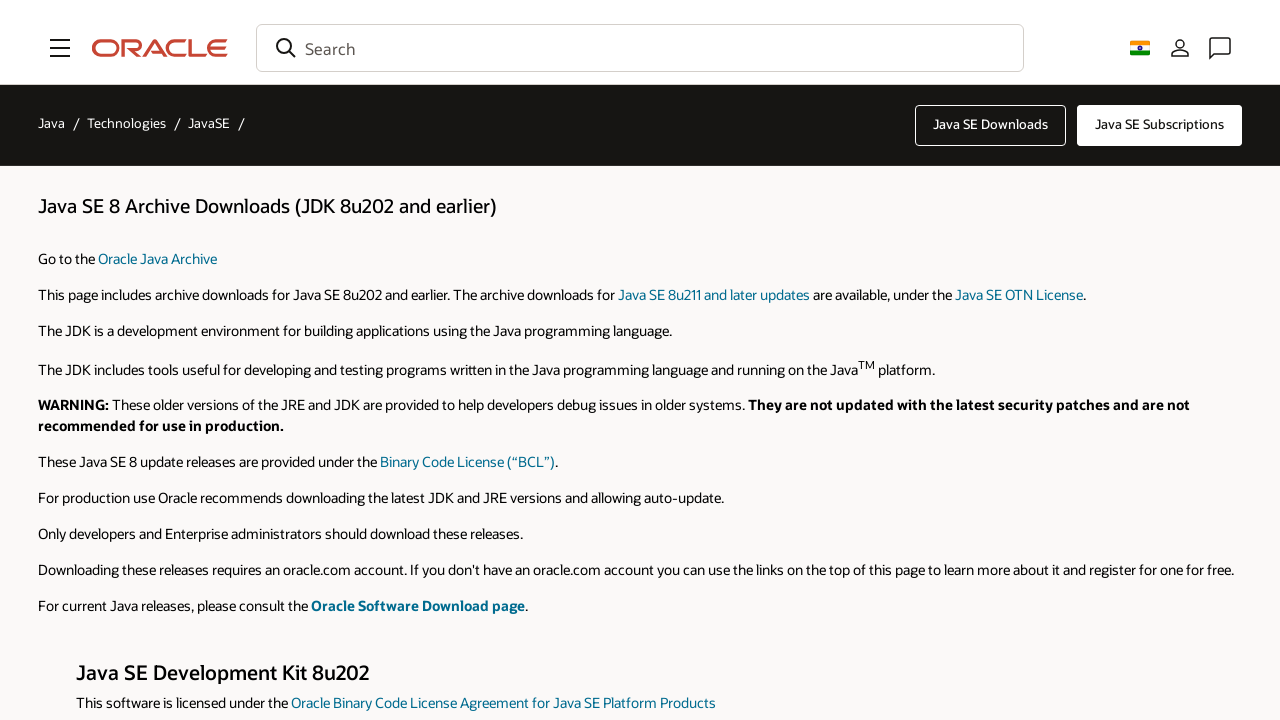

Clicked on JDK archive link (jdk-8u202-linux-arm32-vfp-hflt.tar.gz) at (999, 360) on xpath=//a[text()=' jdk-8u202-linux-arm32-vfp-hflt.tar.gz']
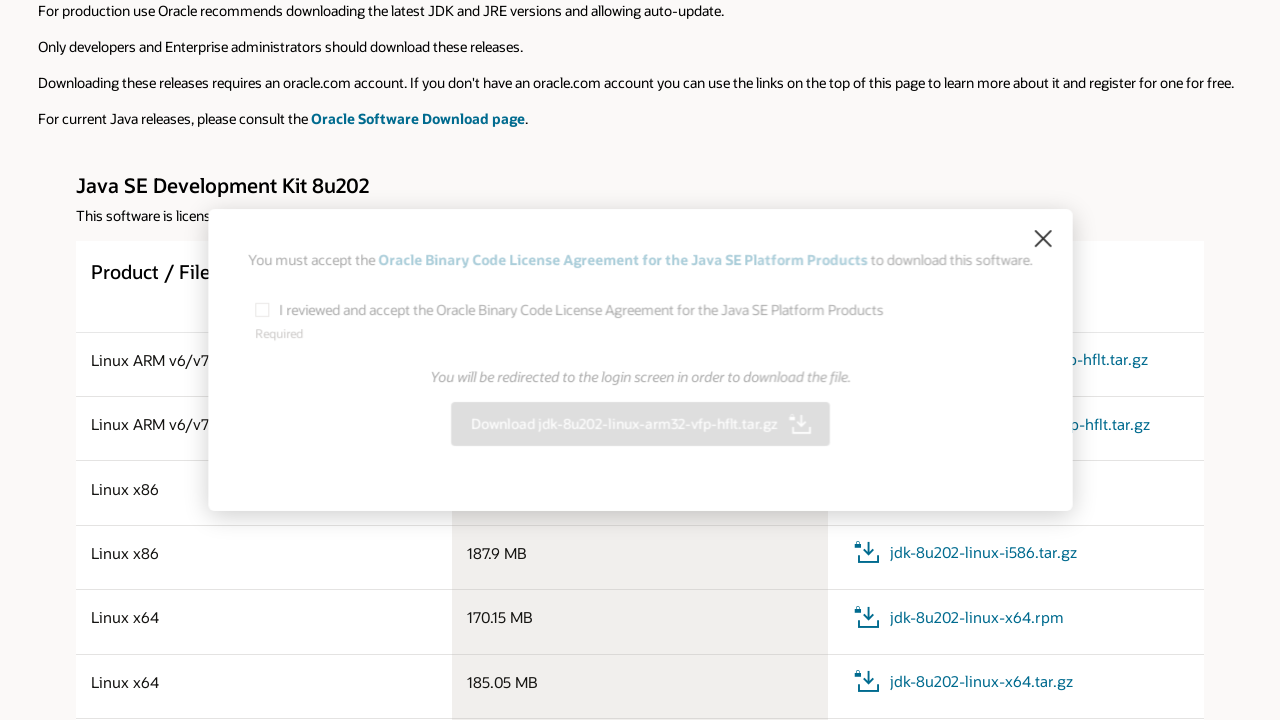

Located download confirmation link element
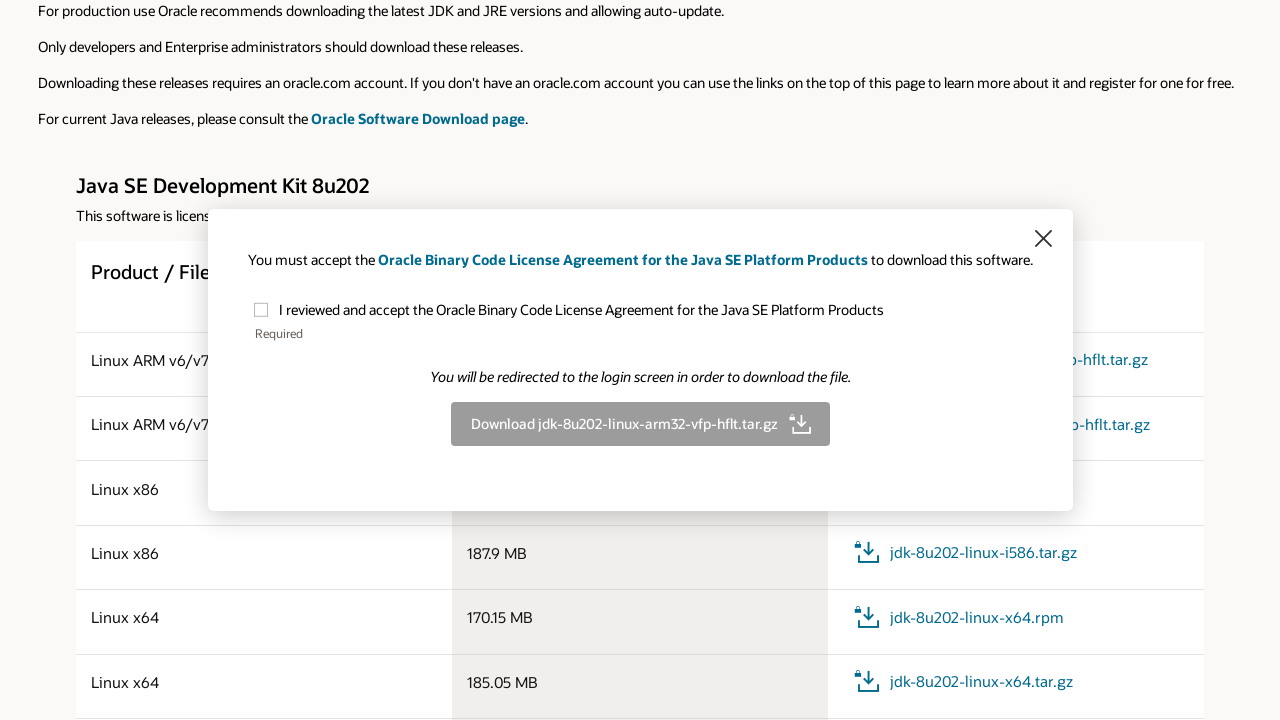

Download confirmation link became visible
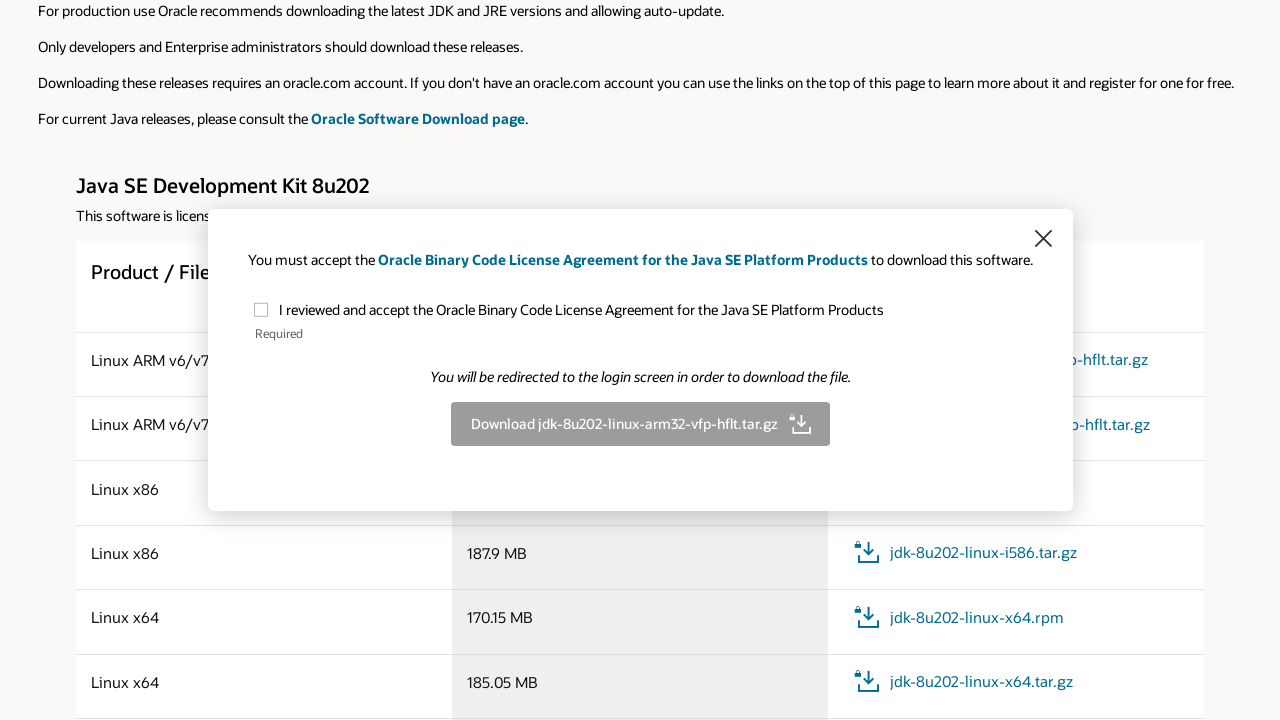

Clicked download confirmation link using JavaScript executor
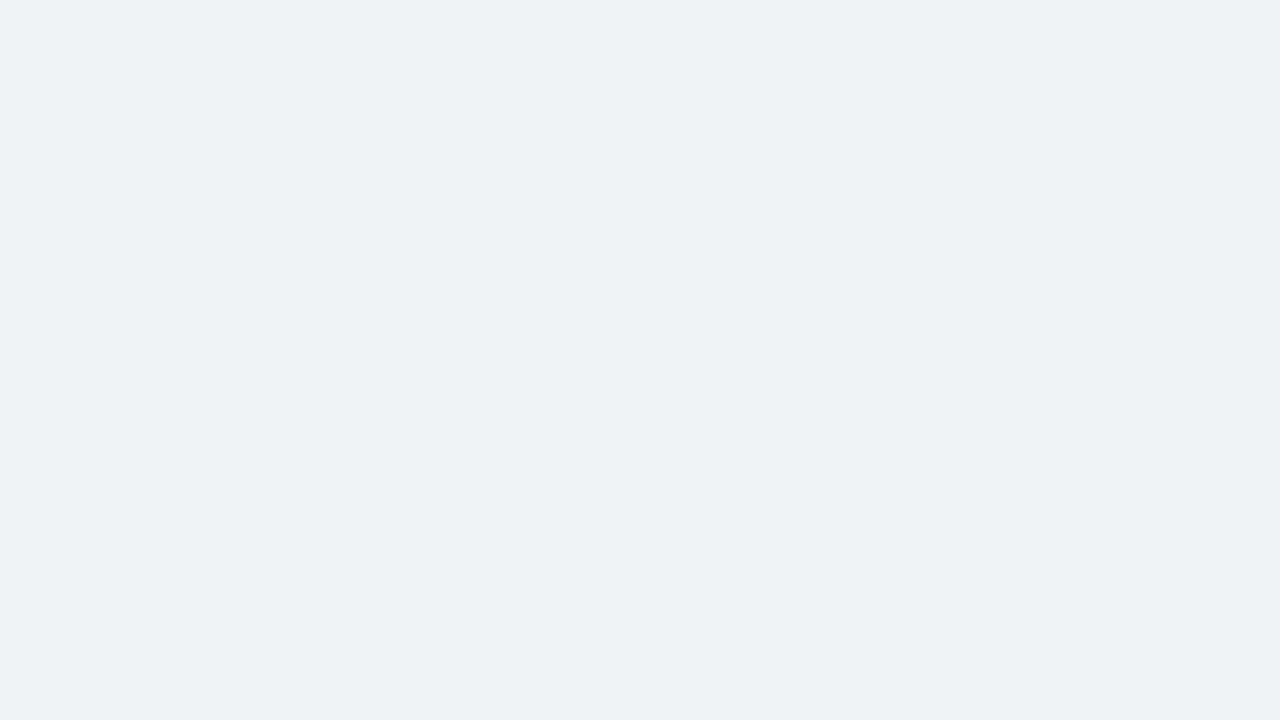

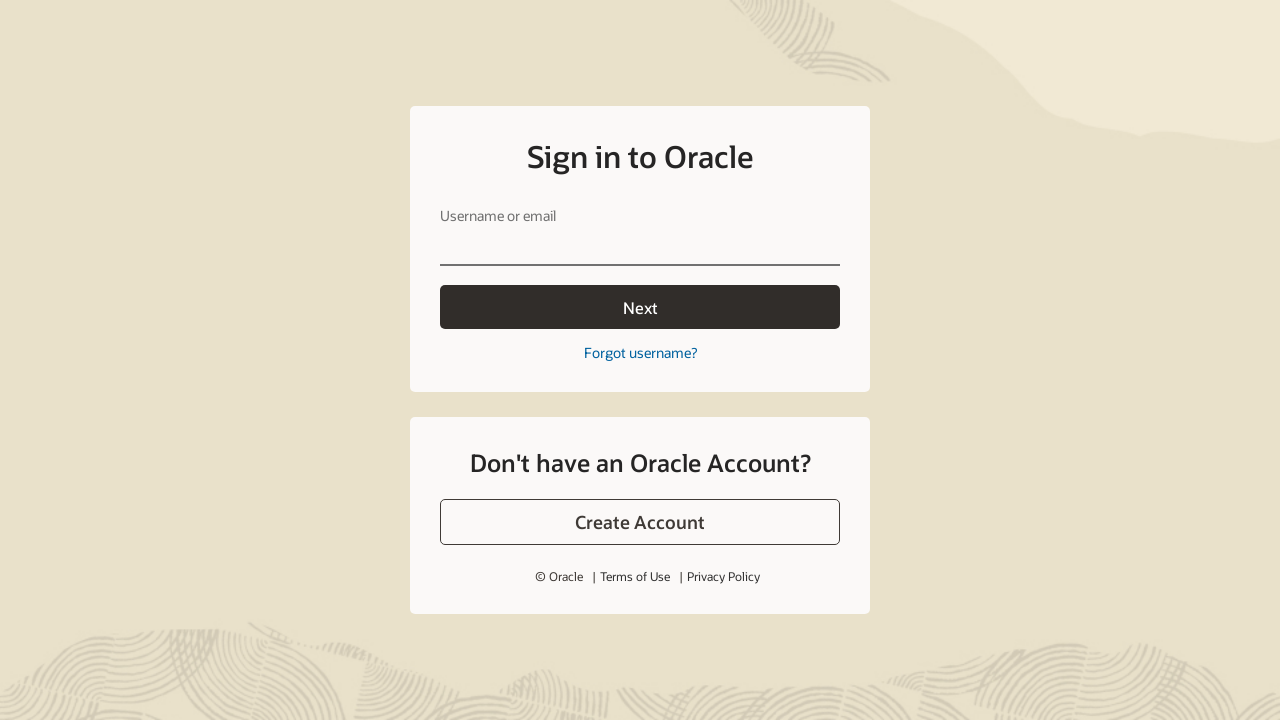